Tests checkbox functionality by clicking a checkbox to select it, verifying selection, then clicking again to deselect it, and verifying deselection. Also counts the total number of checkboxes on the page.

Starting URL: https://rahulshettyacademy.com/AutomationPractice/

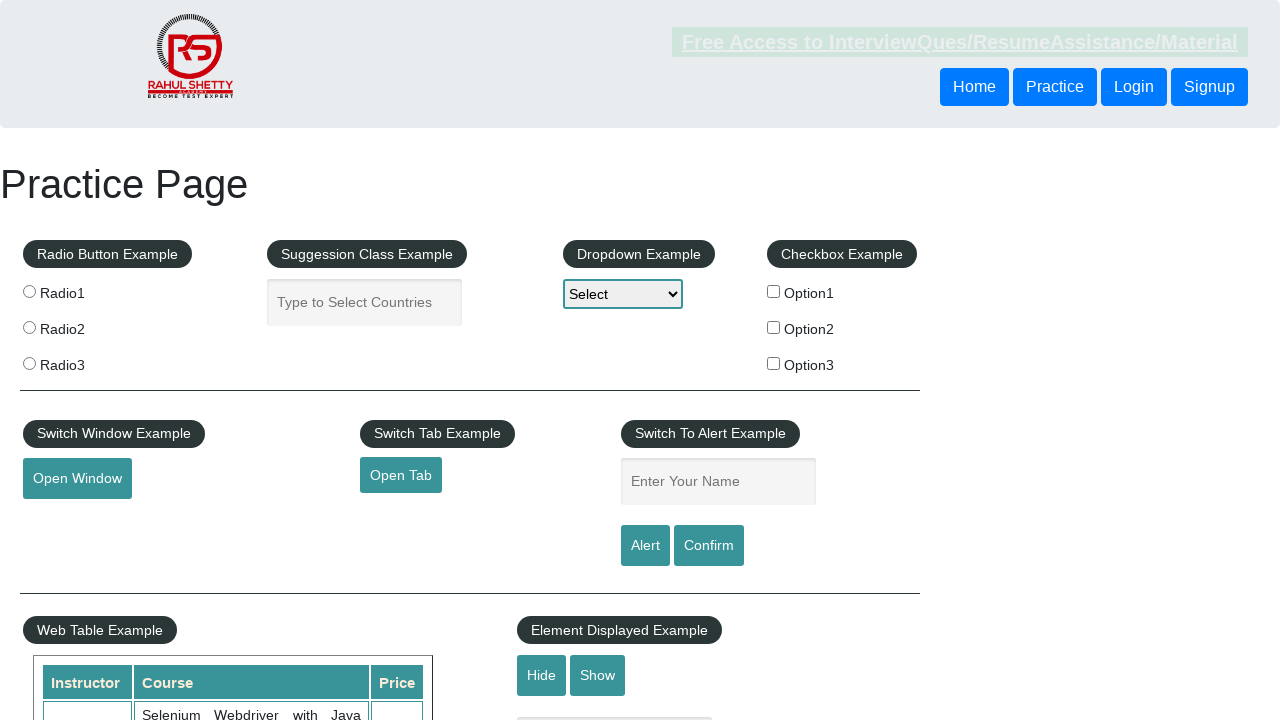

Clicked checkbox option 1 to select it at (774, 291) on input#checkBoxOption1
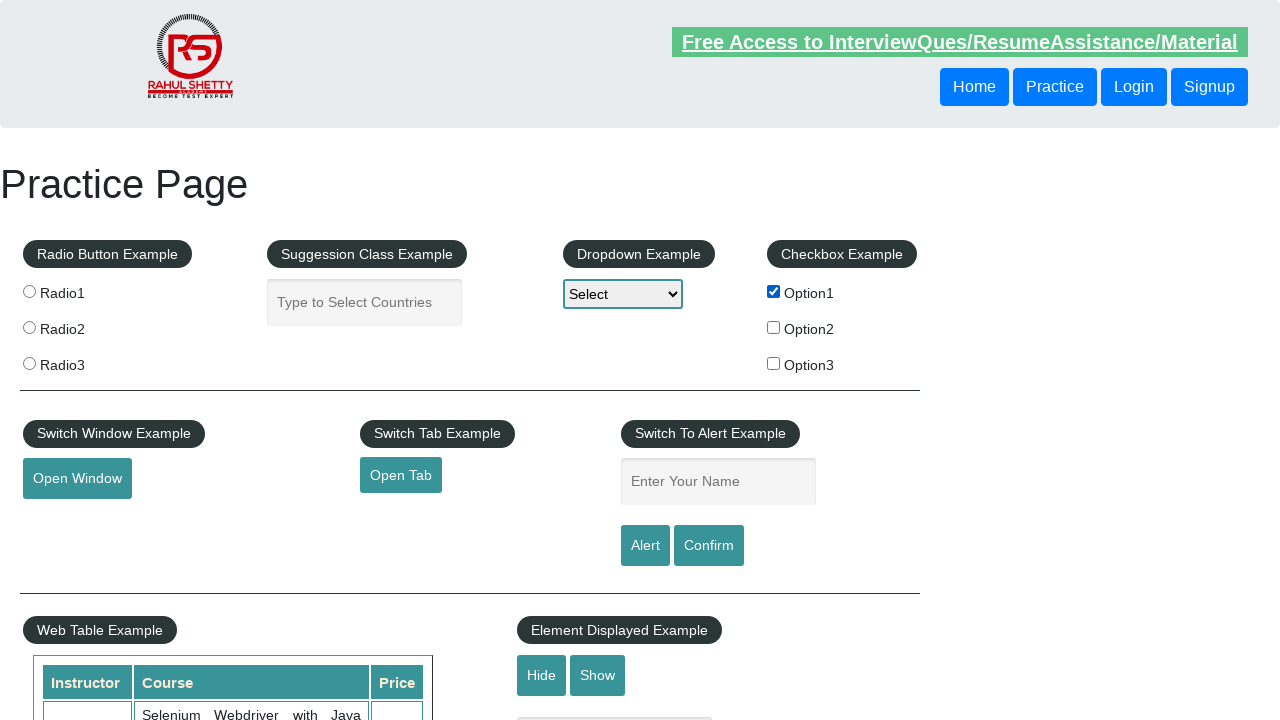

Verified checkbox option 1 is selected
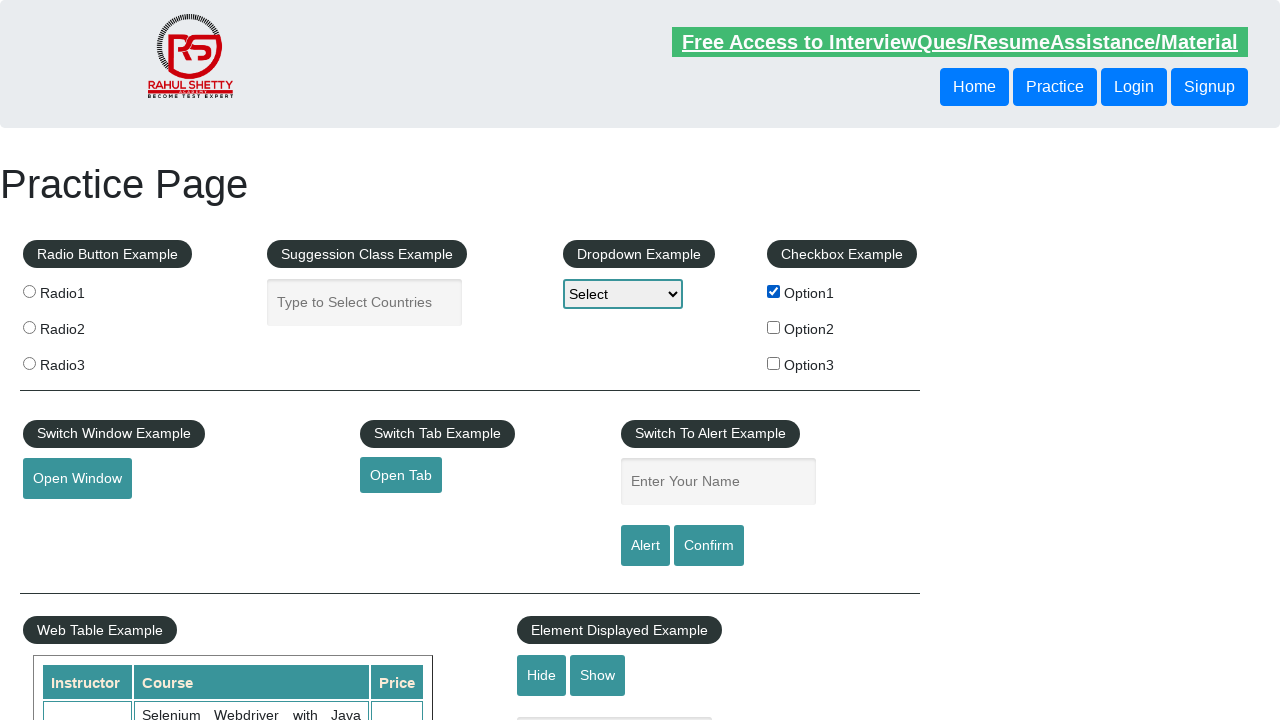

Clicked checkbox option 1 again to deselect it at (774, 291) on input#checkBoxOption1
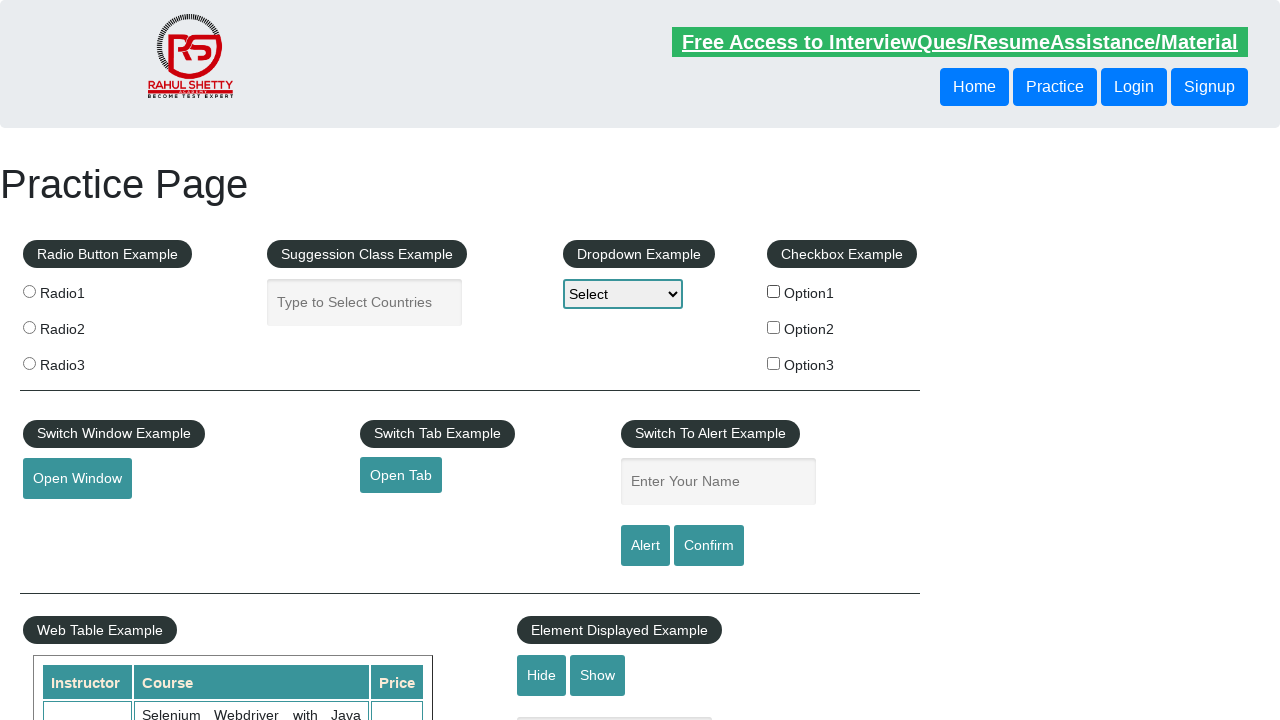

Verified checkbox option 1 is deselected
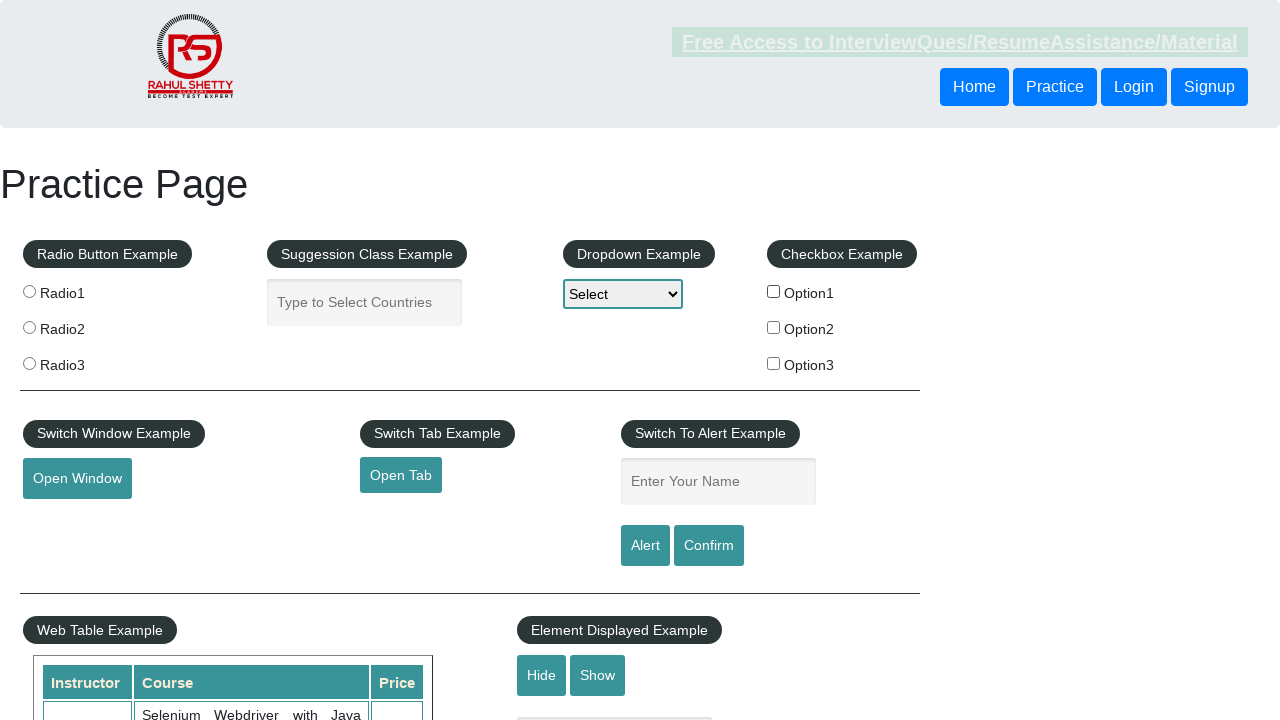

Located all checkboxes on the page
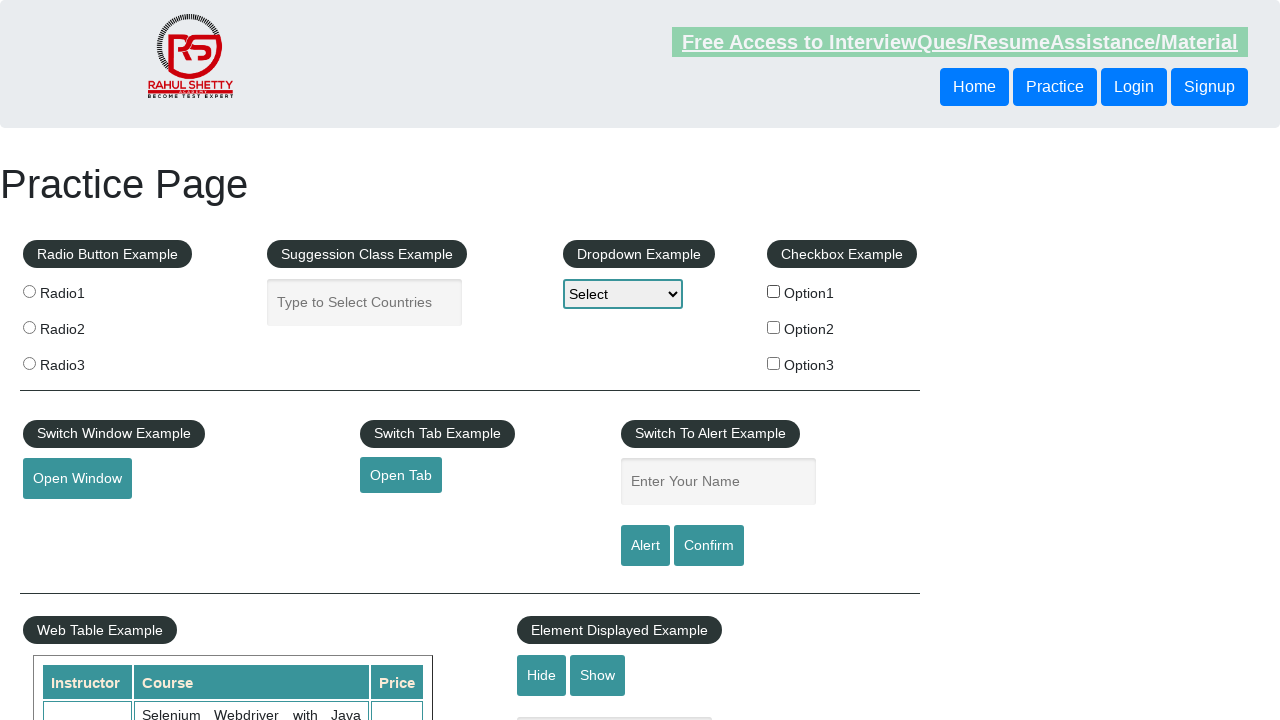

Counted total checkboxes: 3
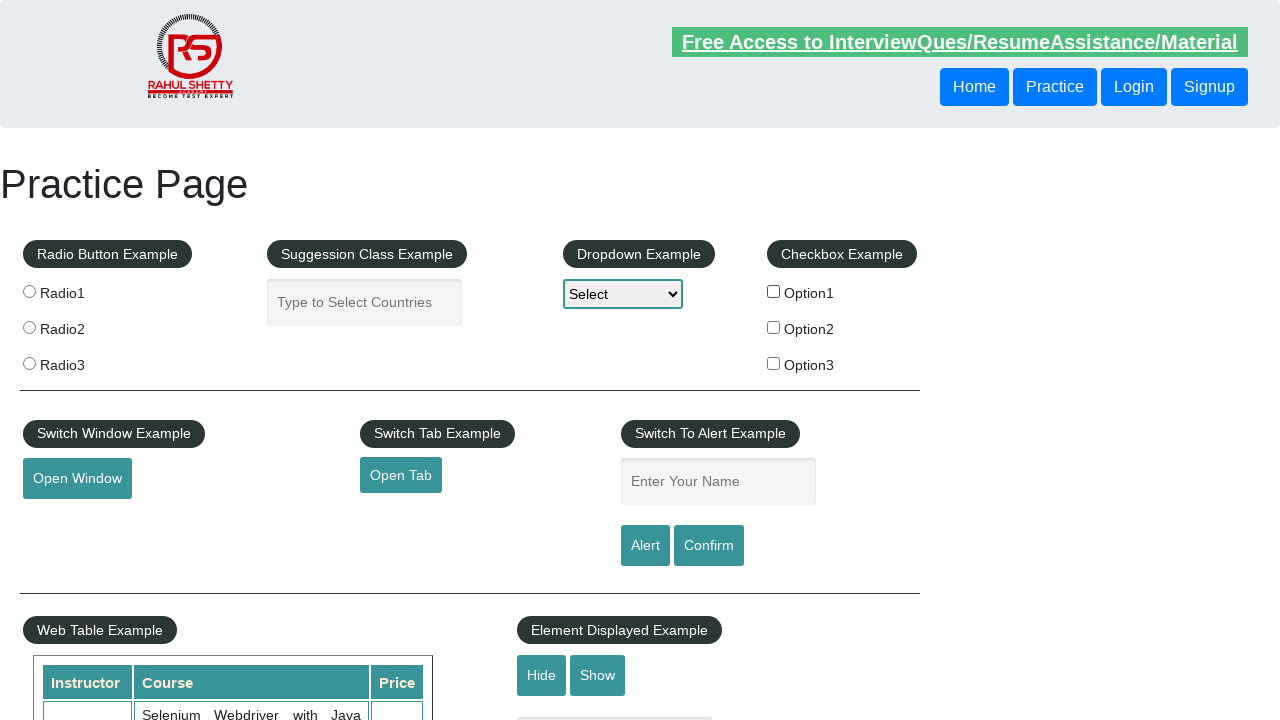

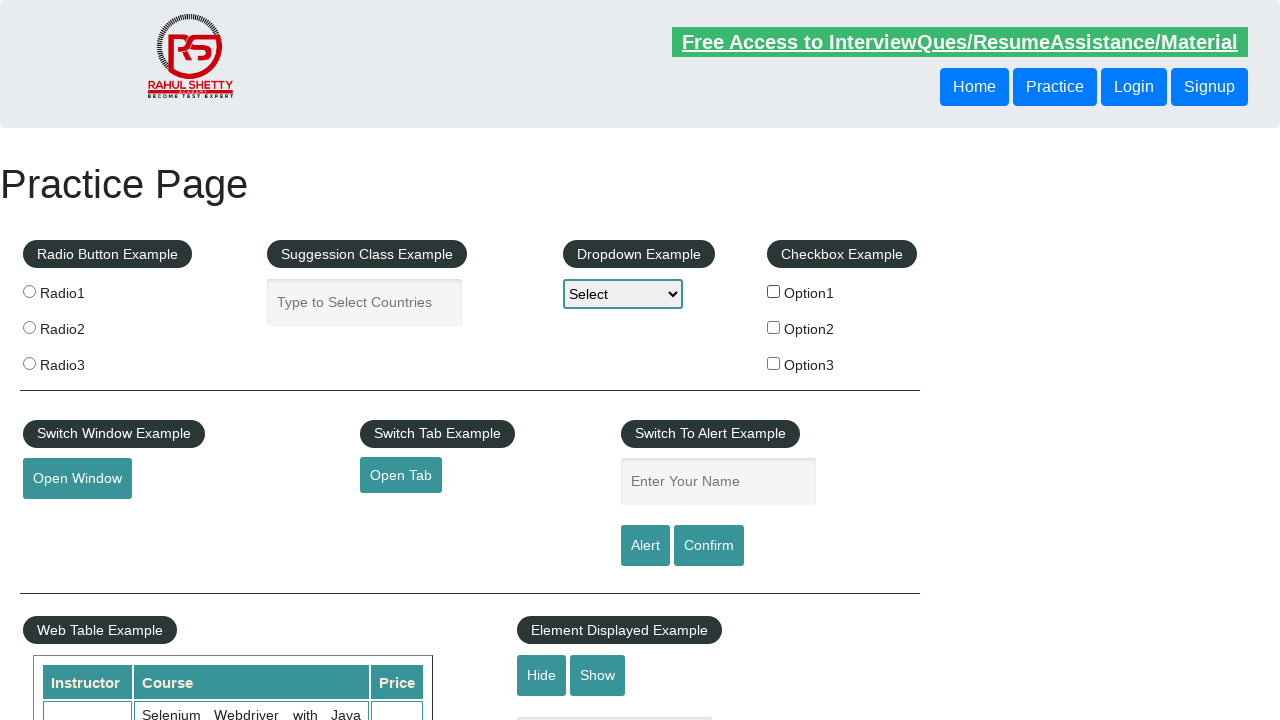